Tests hover functionality by hovering over an avatar image and verifying that additional user information (figcaption) becomes visible.

Starting URL: http://the-internet.herokuapp.com/hovers

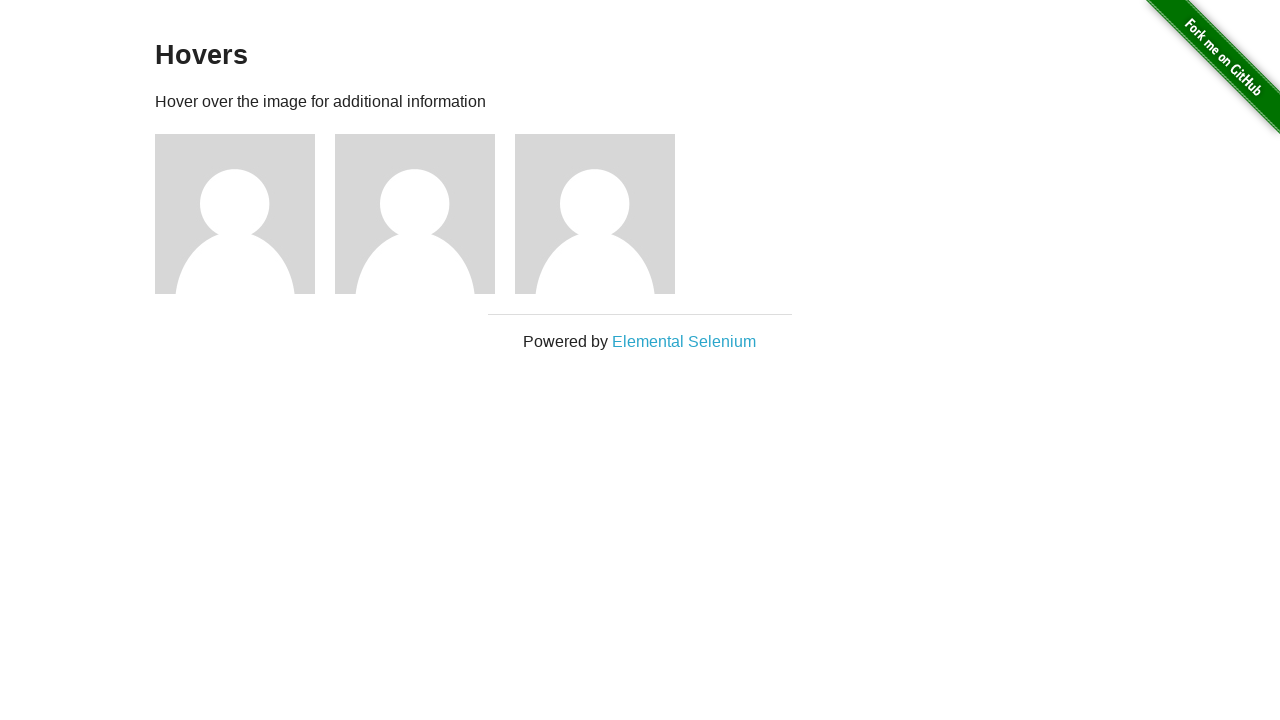

Navigated to hovers test page
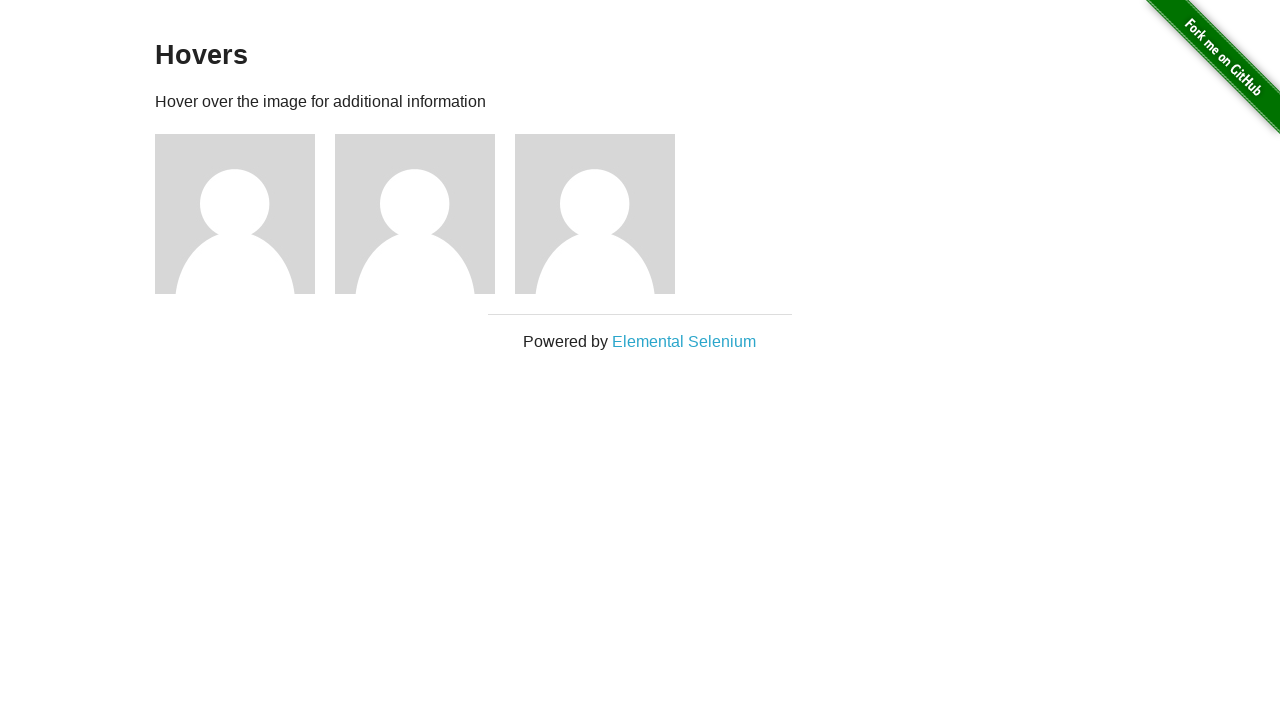

Located first avatar figure element
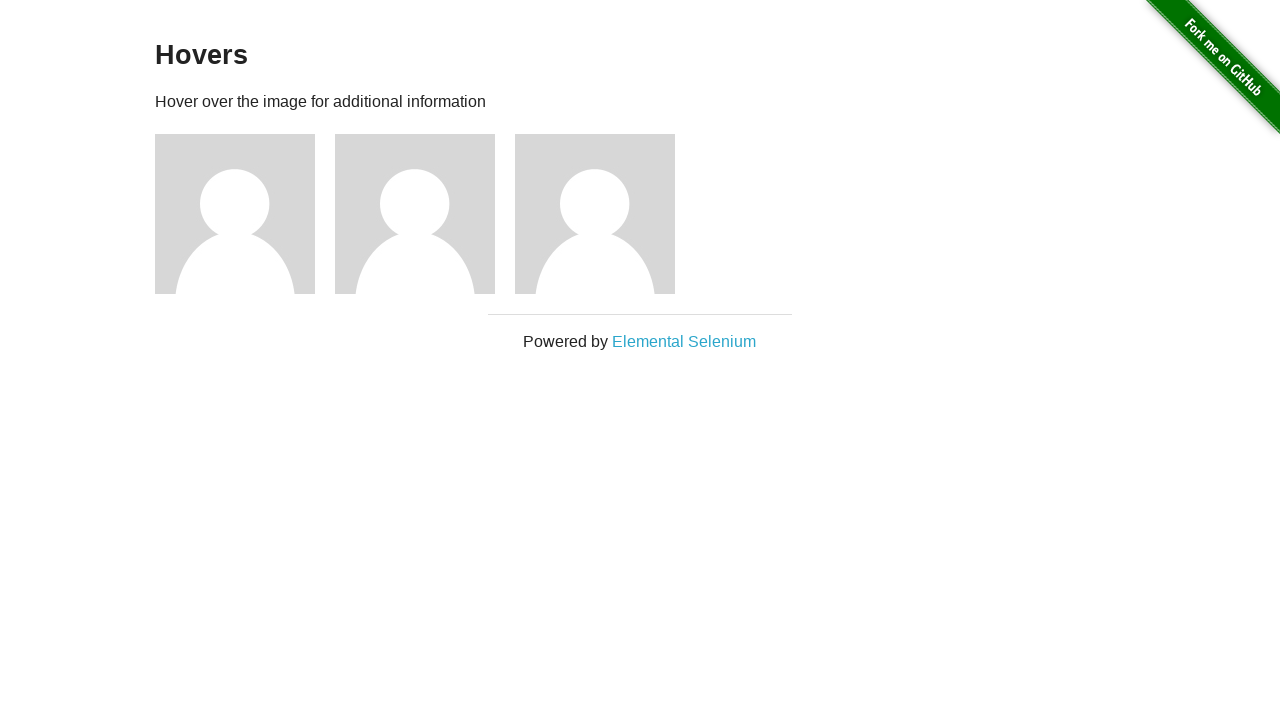

Hovered over avatar image at (245, 214) on .figure >> nth=0
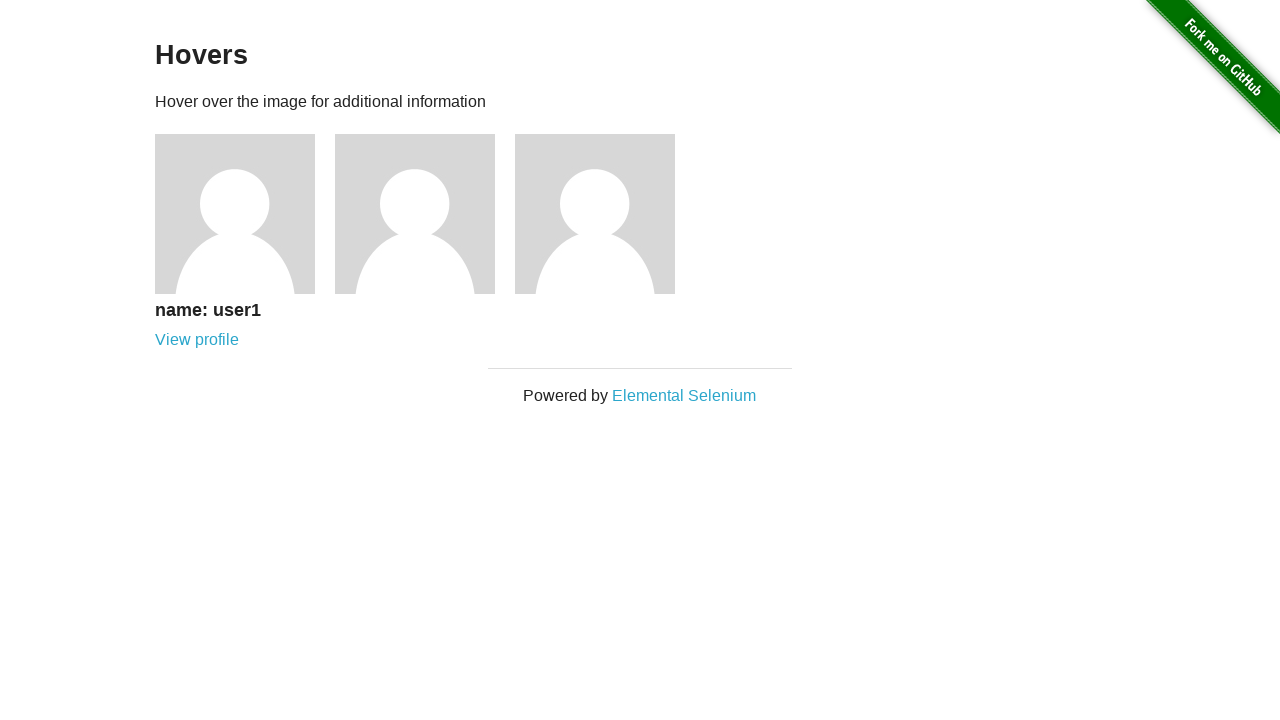

Waited for figcaption to become visible
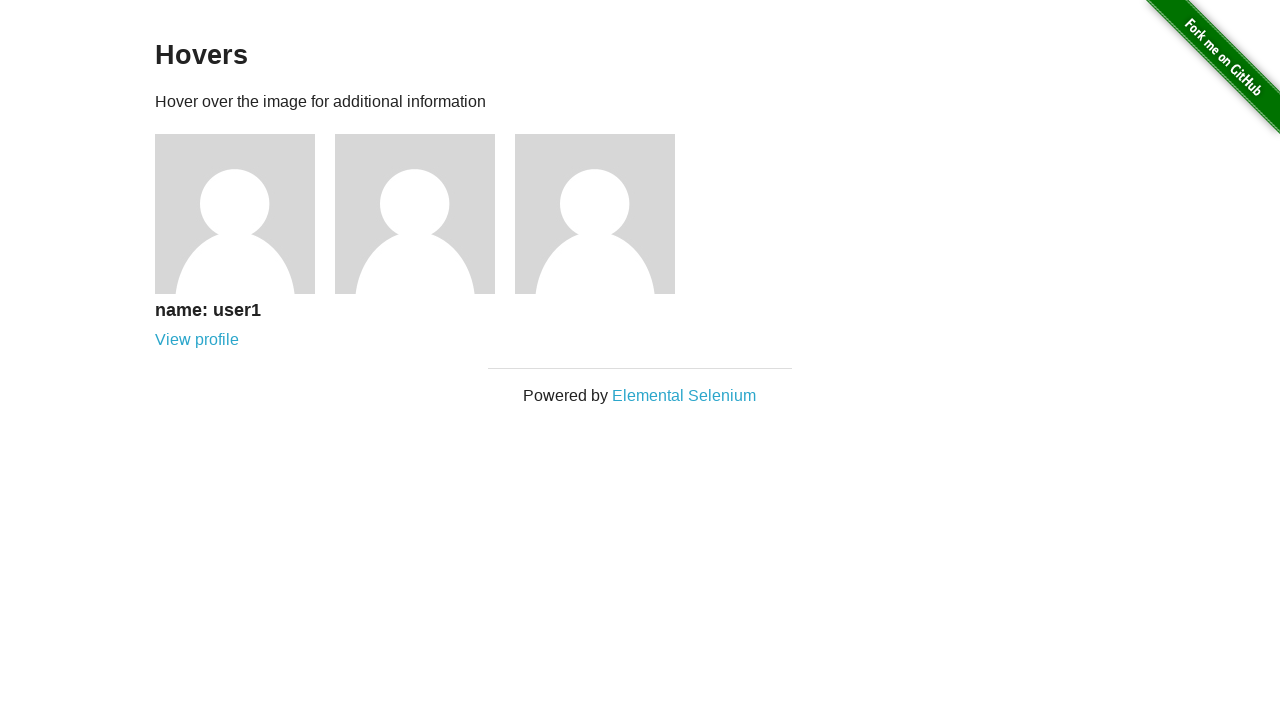

Located figcaption element
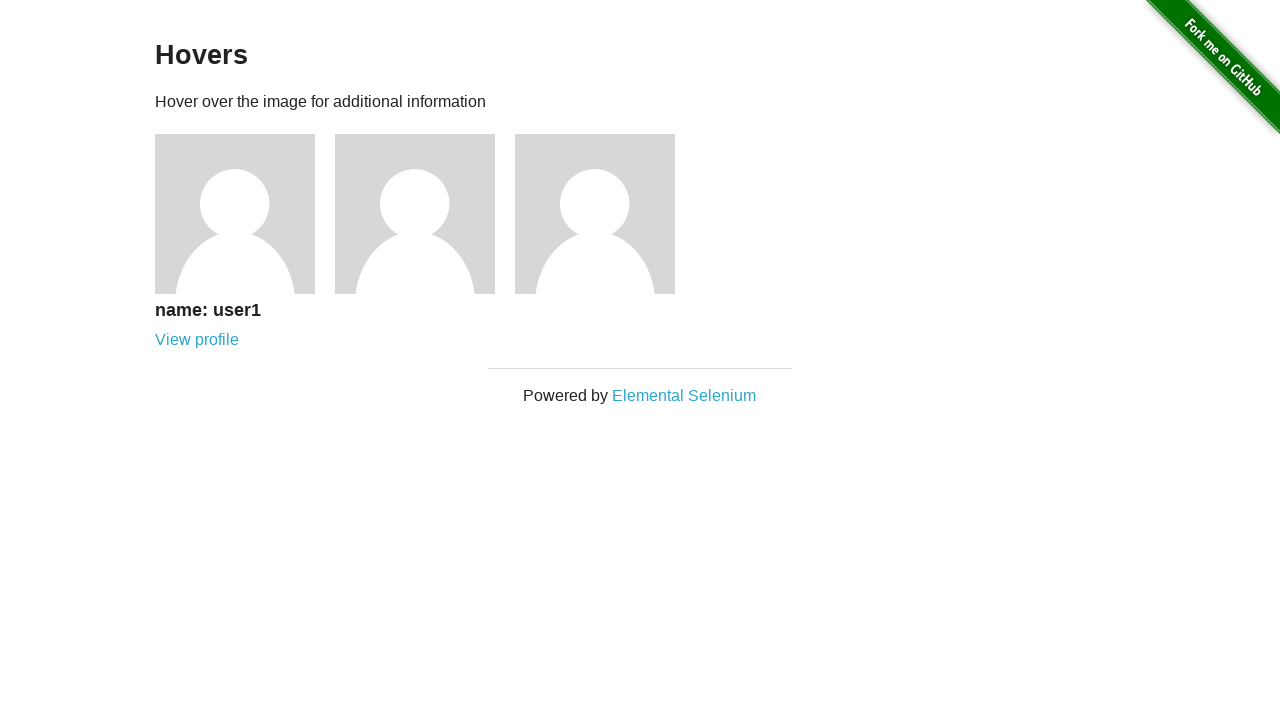

Verified figcaption is visible after hover
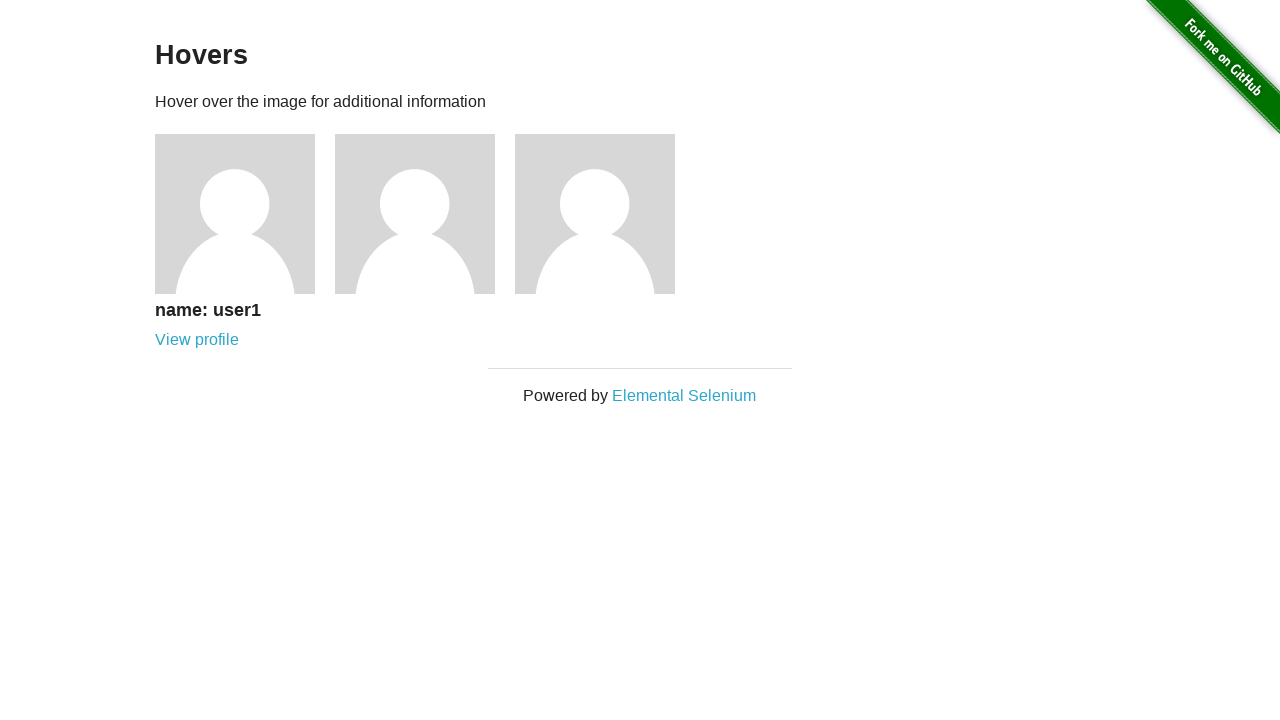

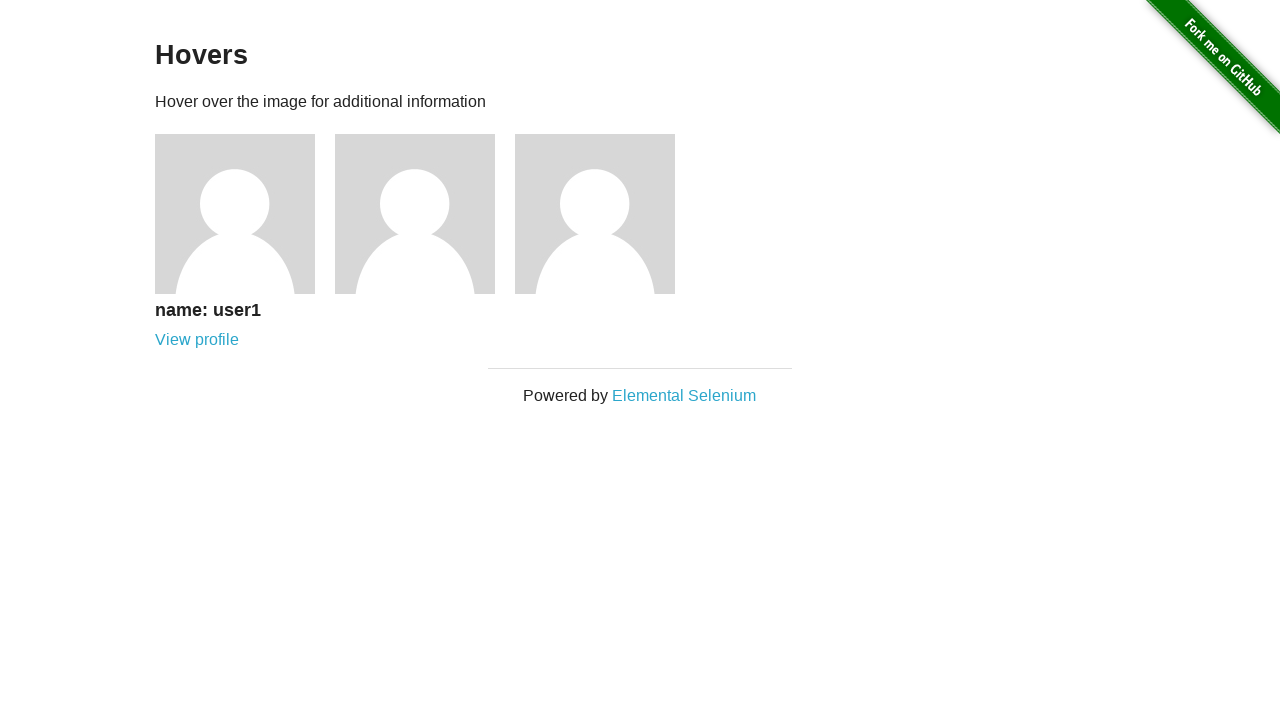